Tests the store selector functionality by clicking the store selector, entering a zip code, and saving the selected store

Starting URL: http://basspro.com

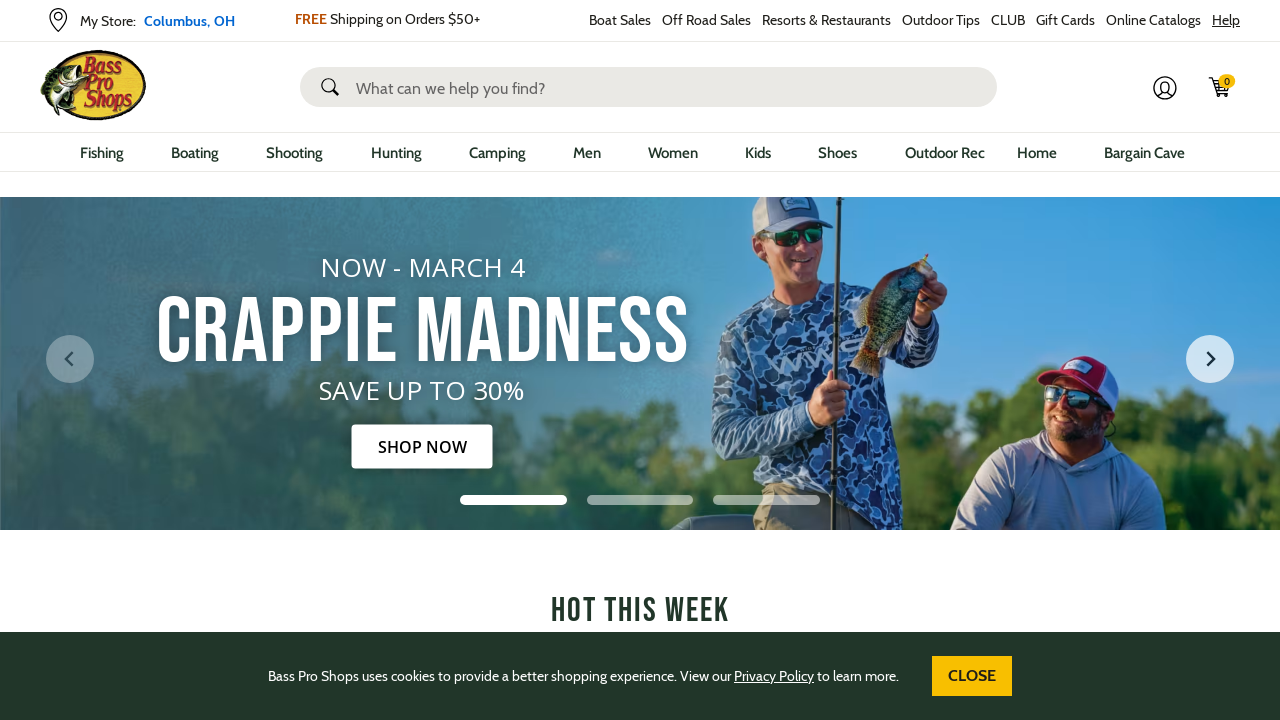

Clicked store selector button at (160, 16) on xpath=/html/body/div[2]/div[1]/div[2]/div[1]
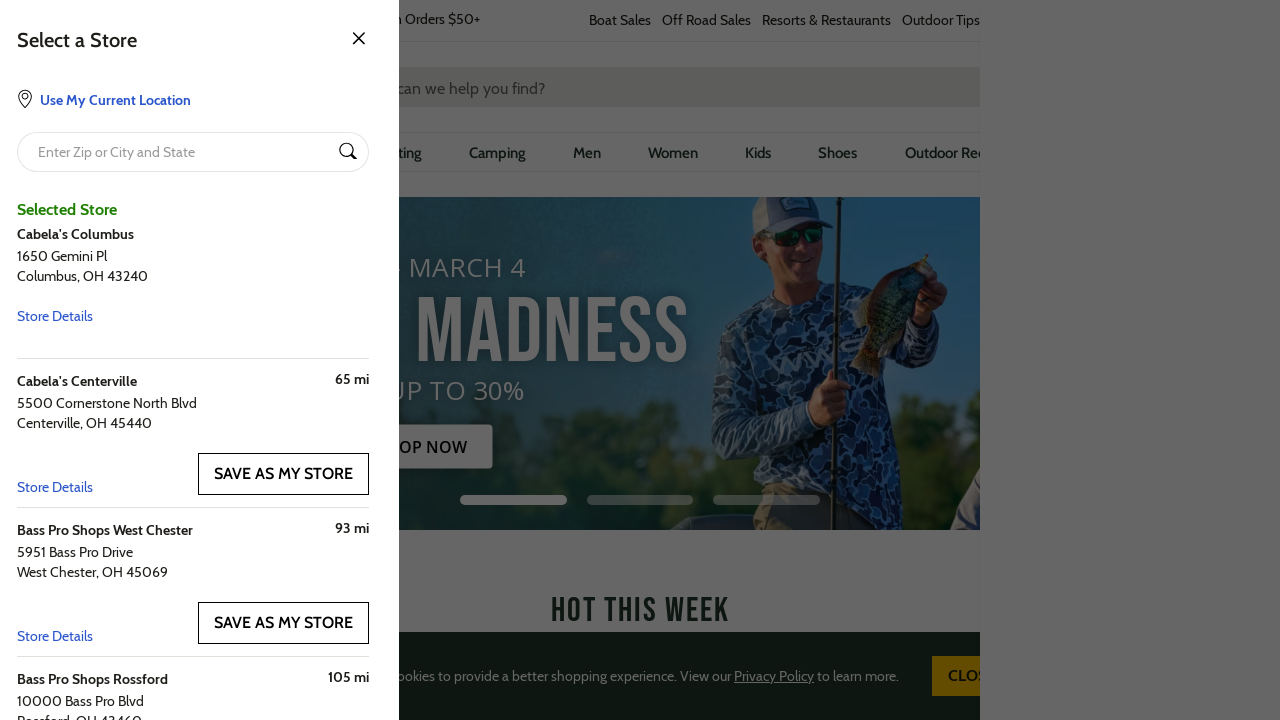

Waited for store selector UI to load
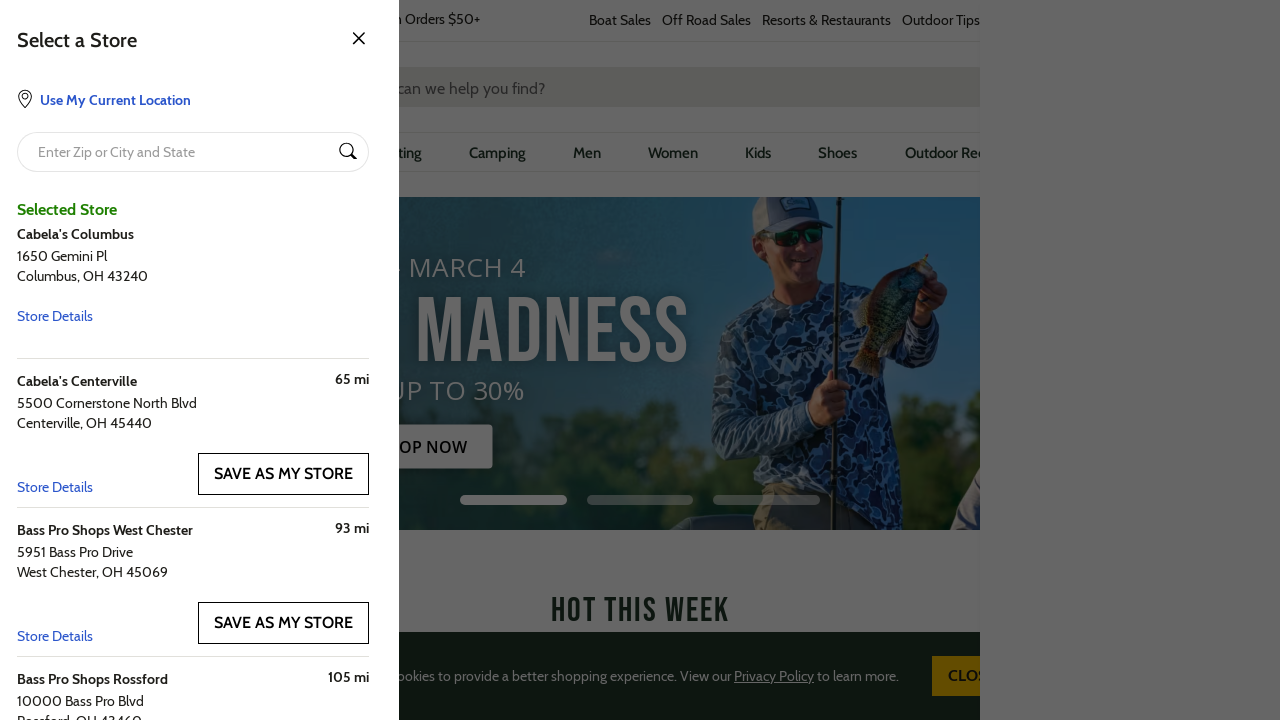

Entered zip code '33031' in store location input field on #storeLocInp
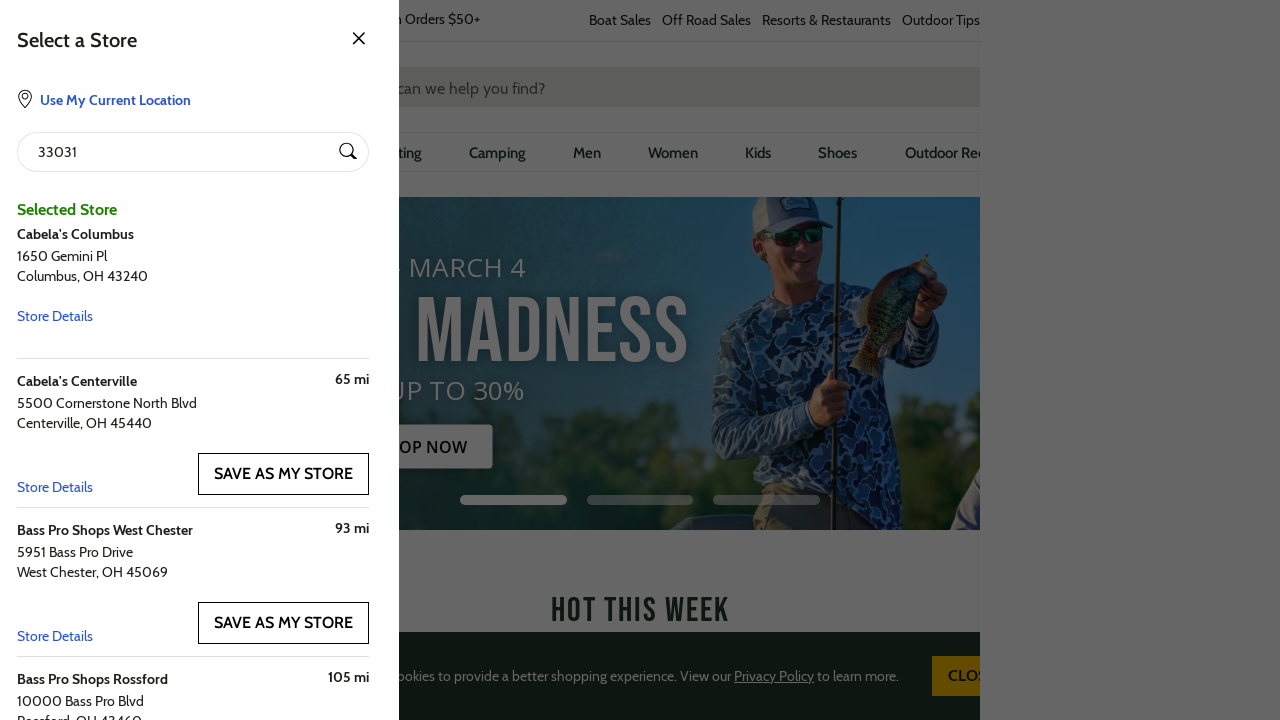

Pressed Enter to search for stores matching zip code on #storeLocInp
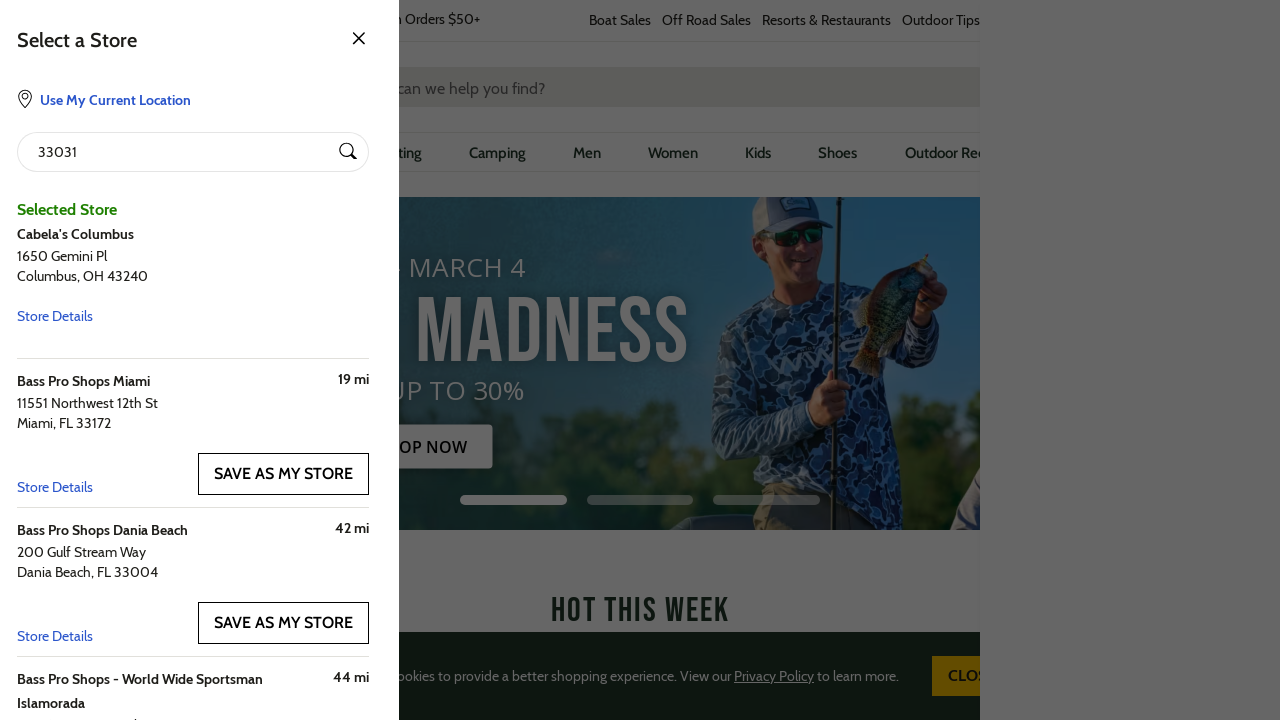

Waited for store search results to appear
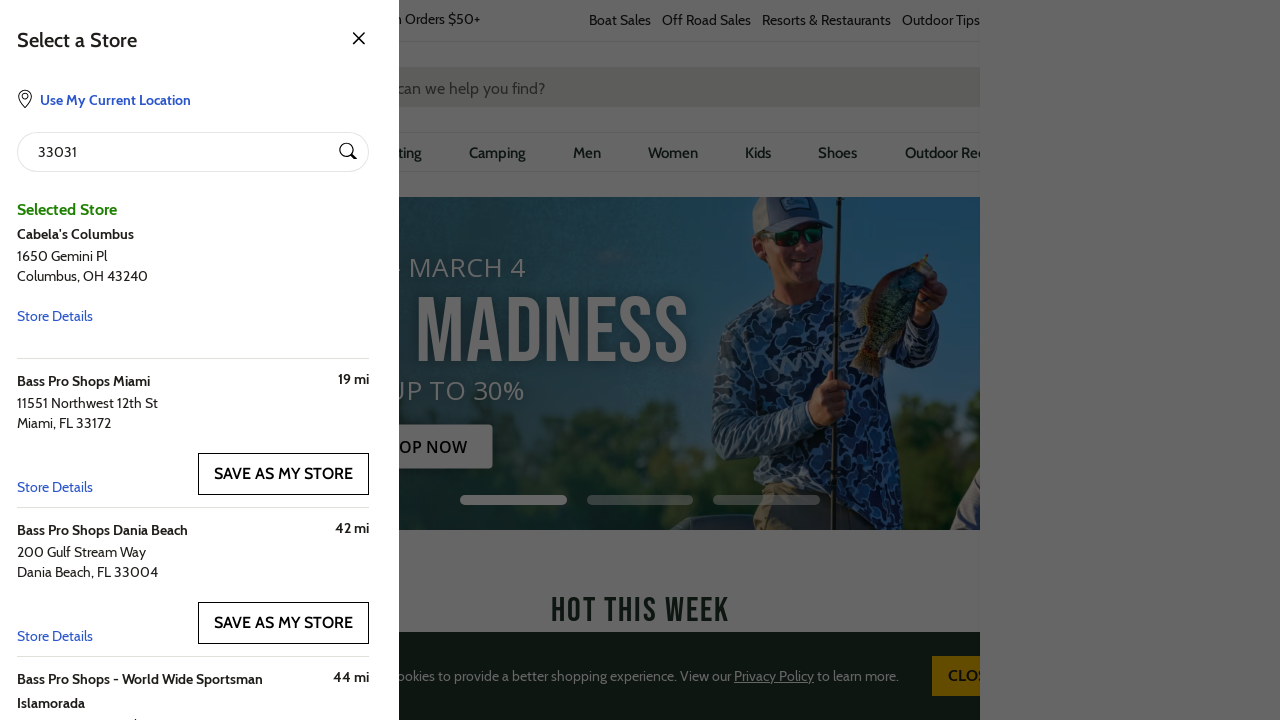

Clicked save button to confirm selected store at (284, 474) on xpath=/html/body/div[8]/div[2]/div[4]/div[3]/div[1]/div/button
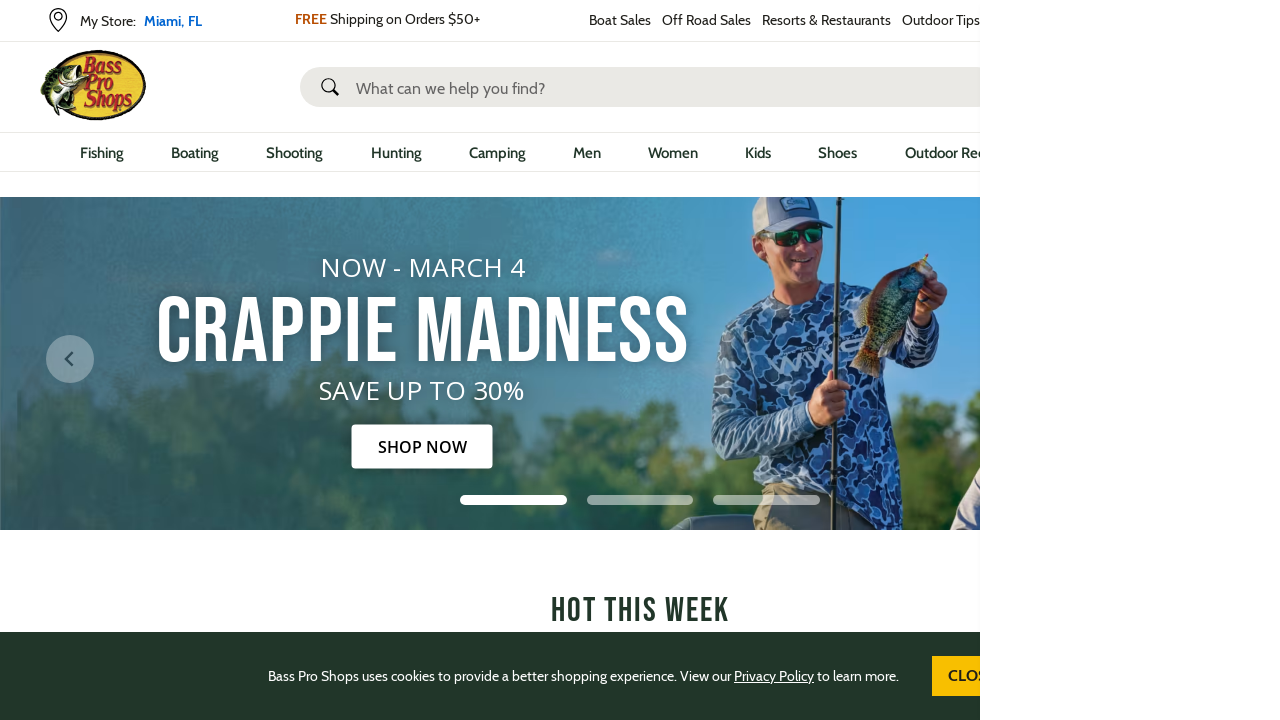

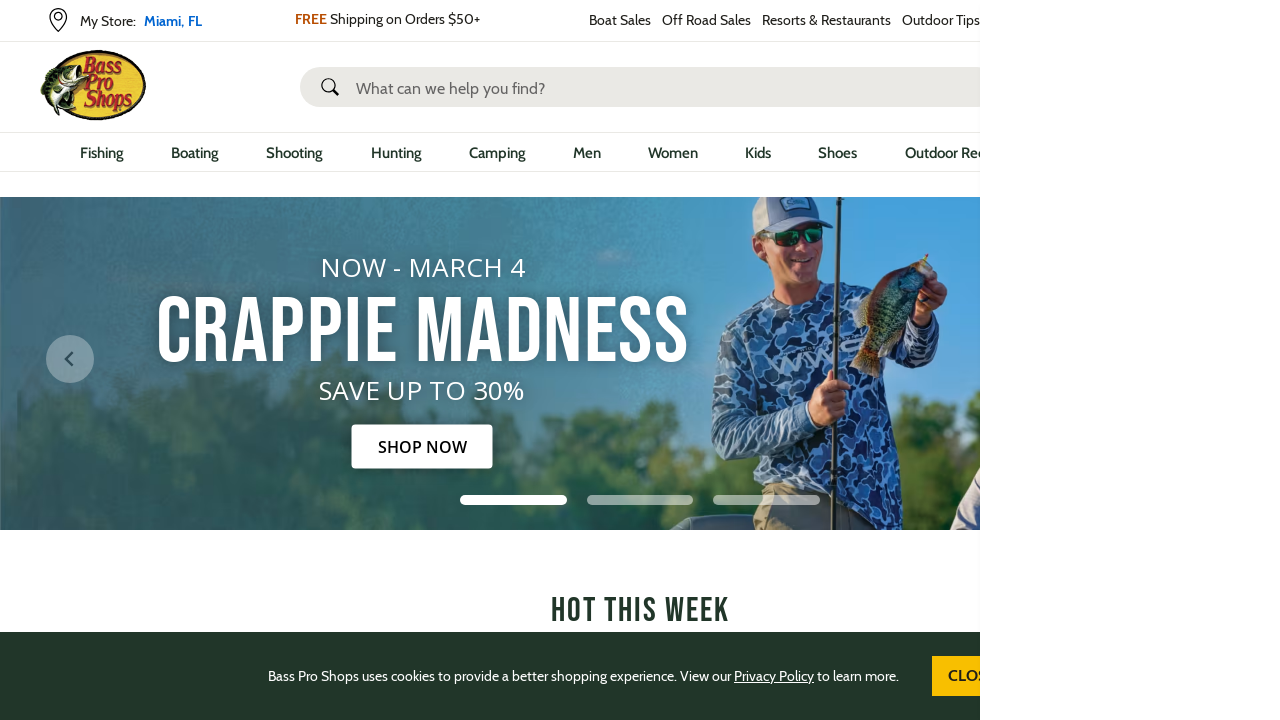